Tests contact form submission with all empty fields to verify error handling

Starting URL: https://www.demoblaze.com/

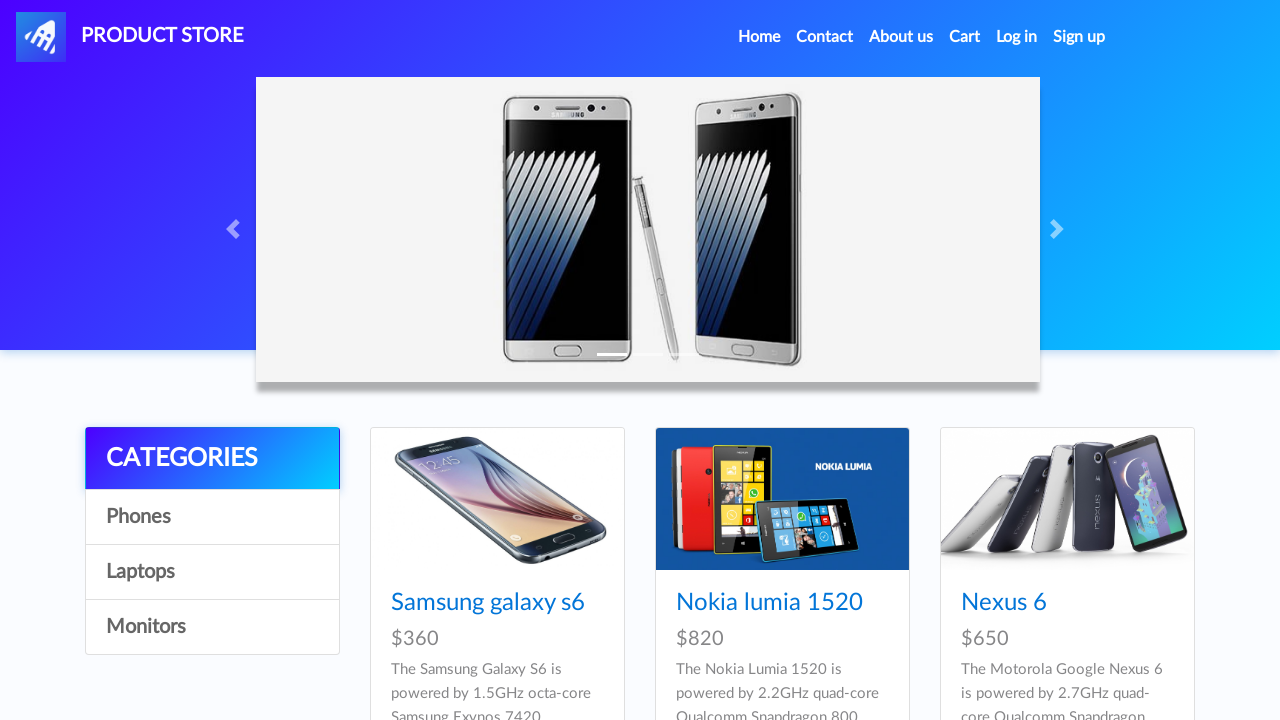

Clicked Contact link to open modal at (825, 37) on a:has-text('Contact')
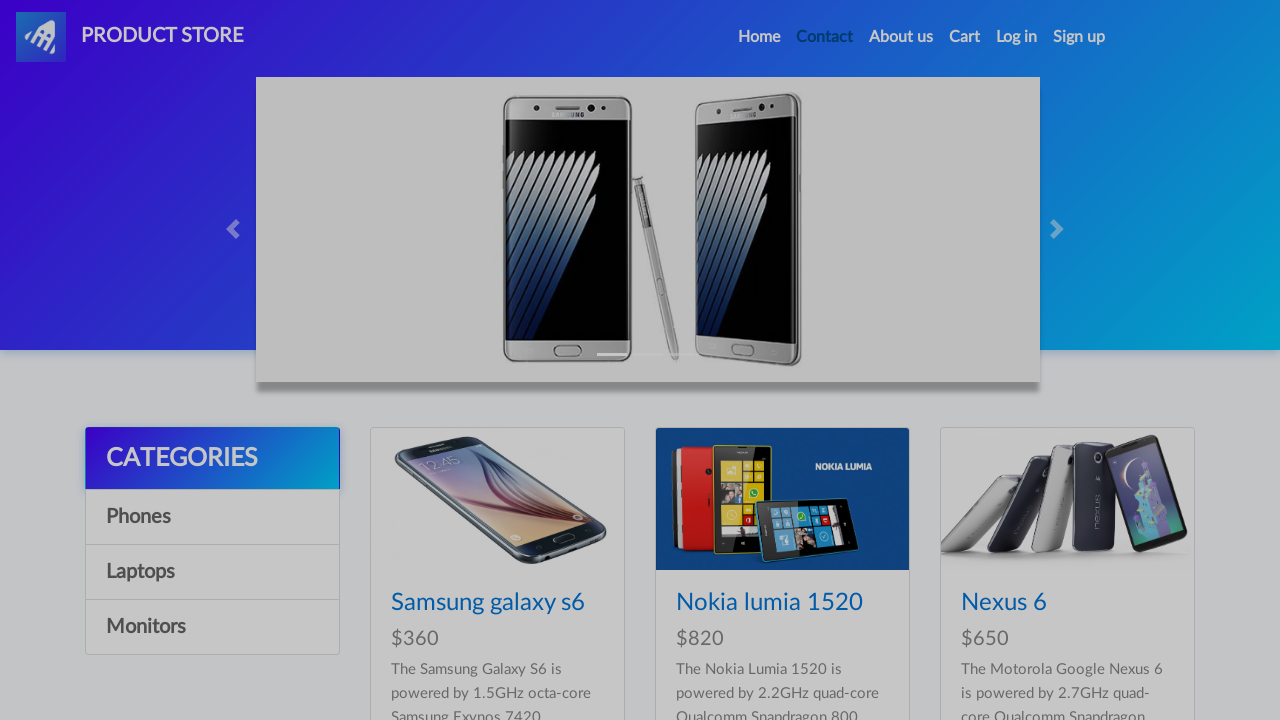

Contact modal is now visible
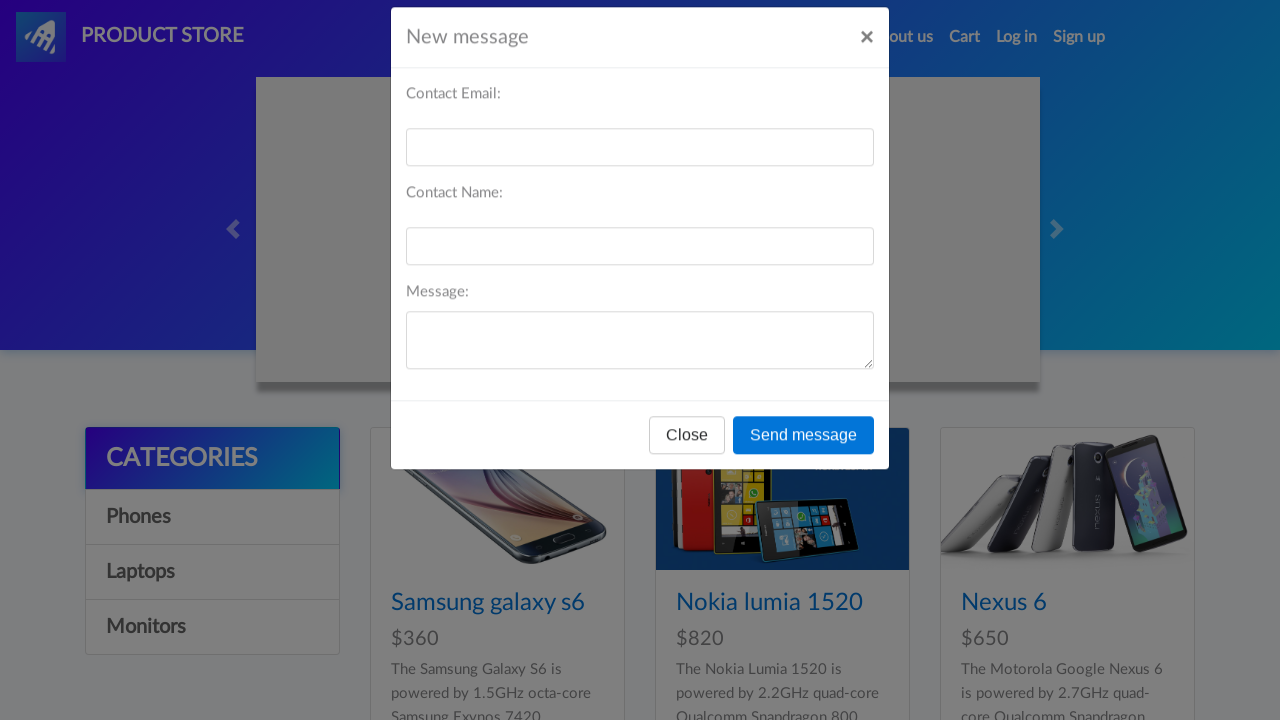

Clicked Send message button with all fields empty at (804, 459) on button:has-text('Send message')
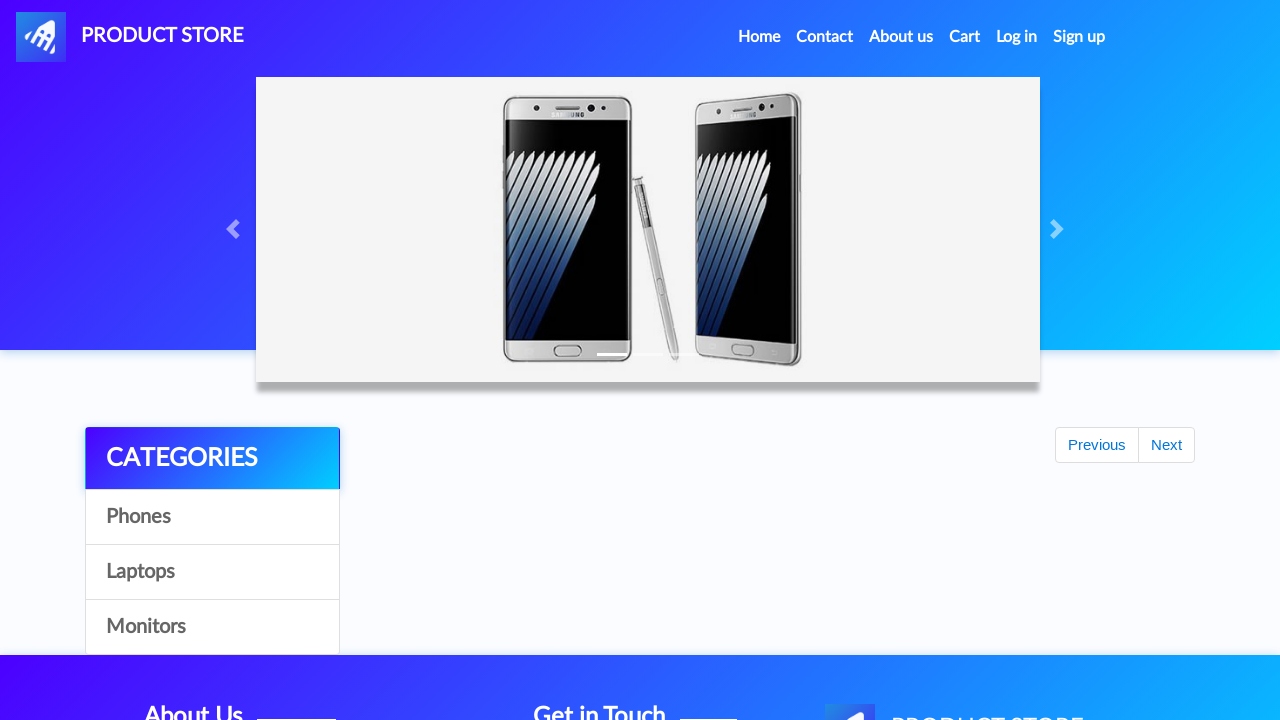

Set up alert dialog handler and accepted alert
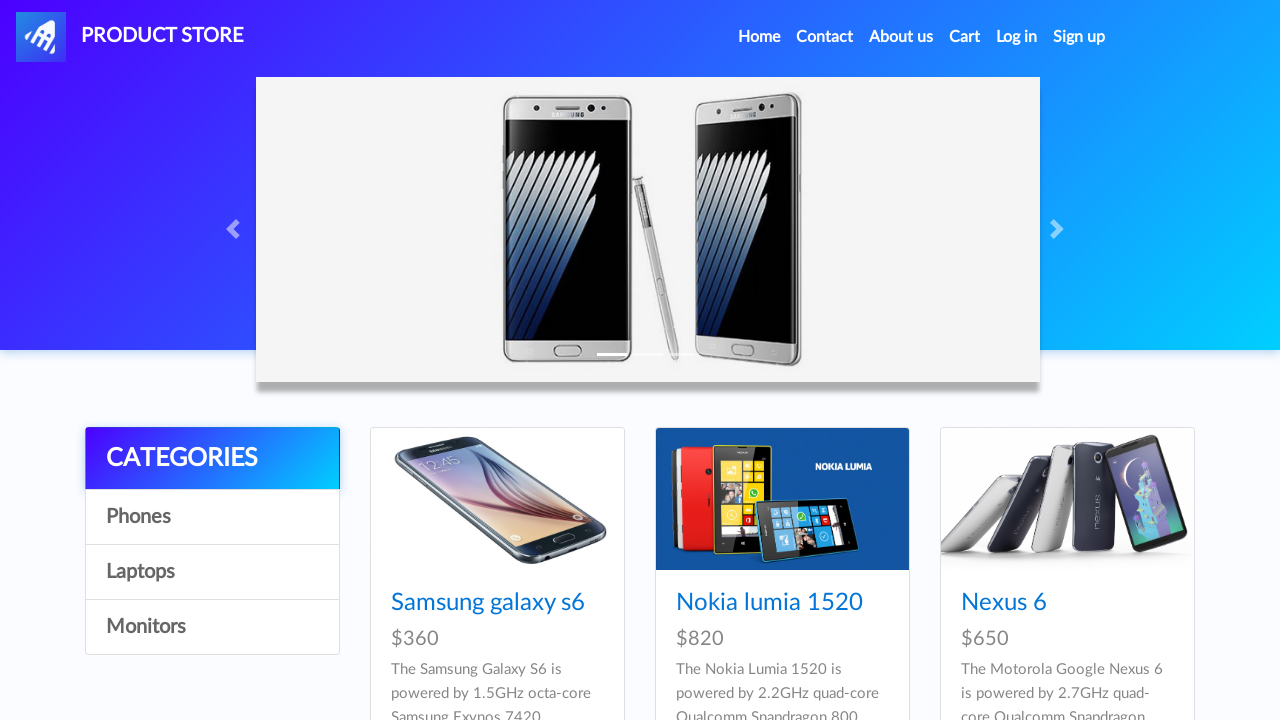

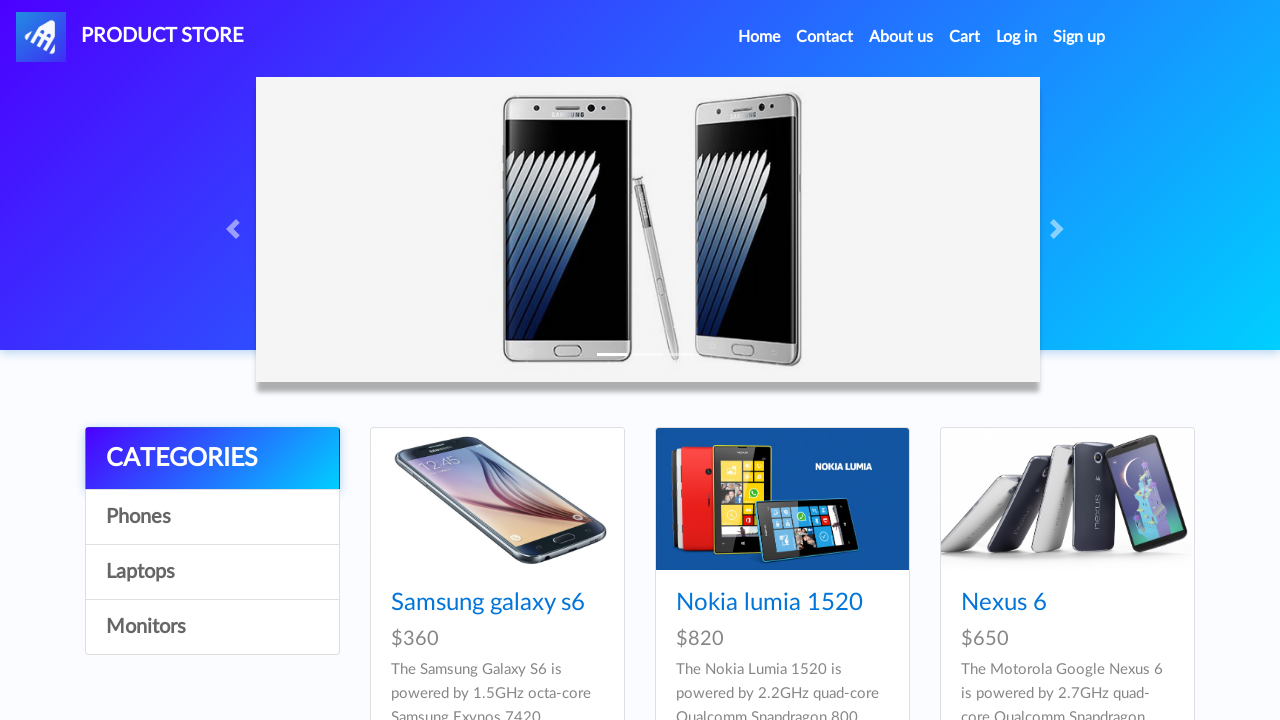